Tests dynamic controls by toggling a checkbox's presence and a text input's enabled/disabled states, verifying UI changes at each step

Starting URL: https://the-internet.herokuapp.com/dynamic_controls

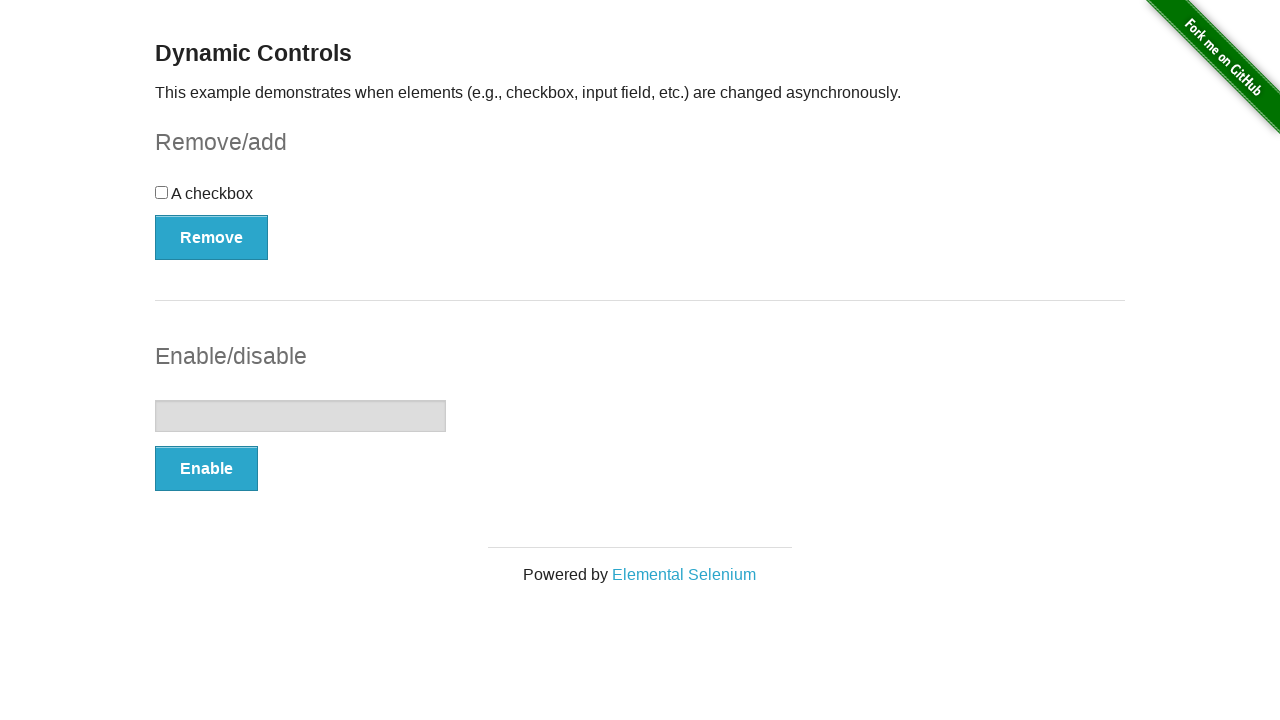

Clicked the checkbox at (162, 192) on input[label='blah']
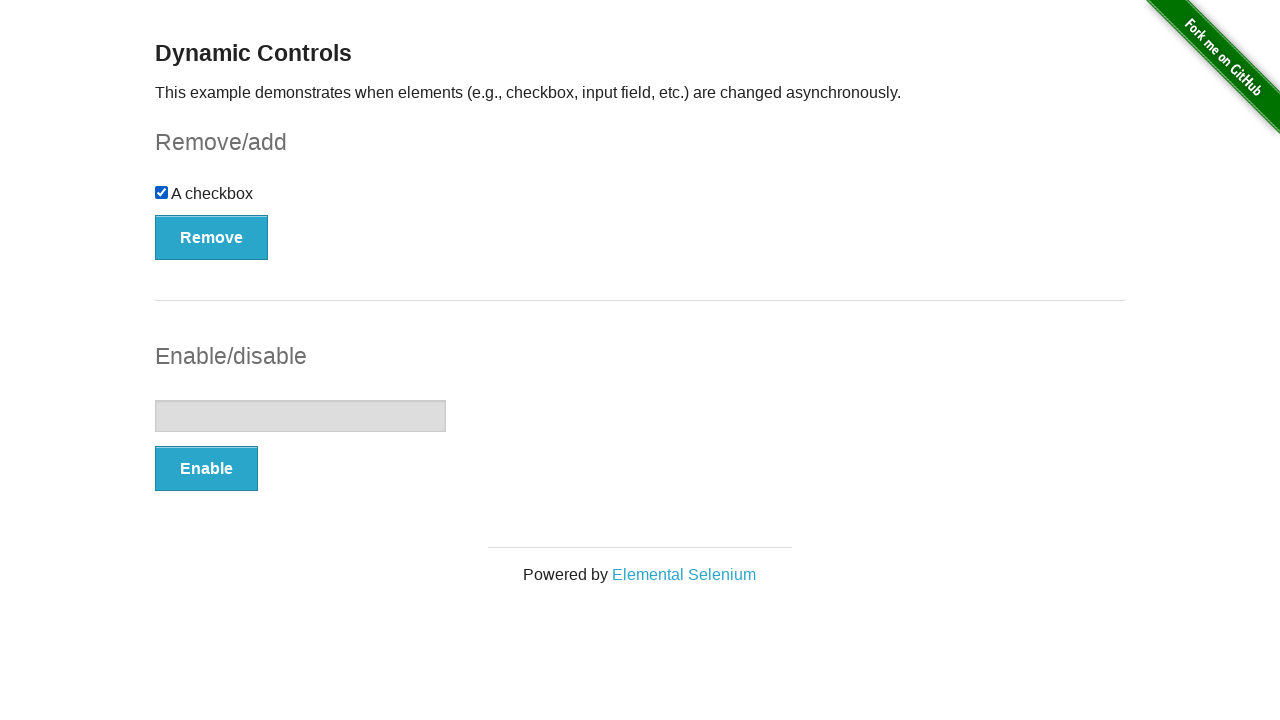

Clicked Remove button to remove the checkbox at (212, 237) on button:has-text('Remove')
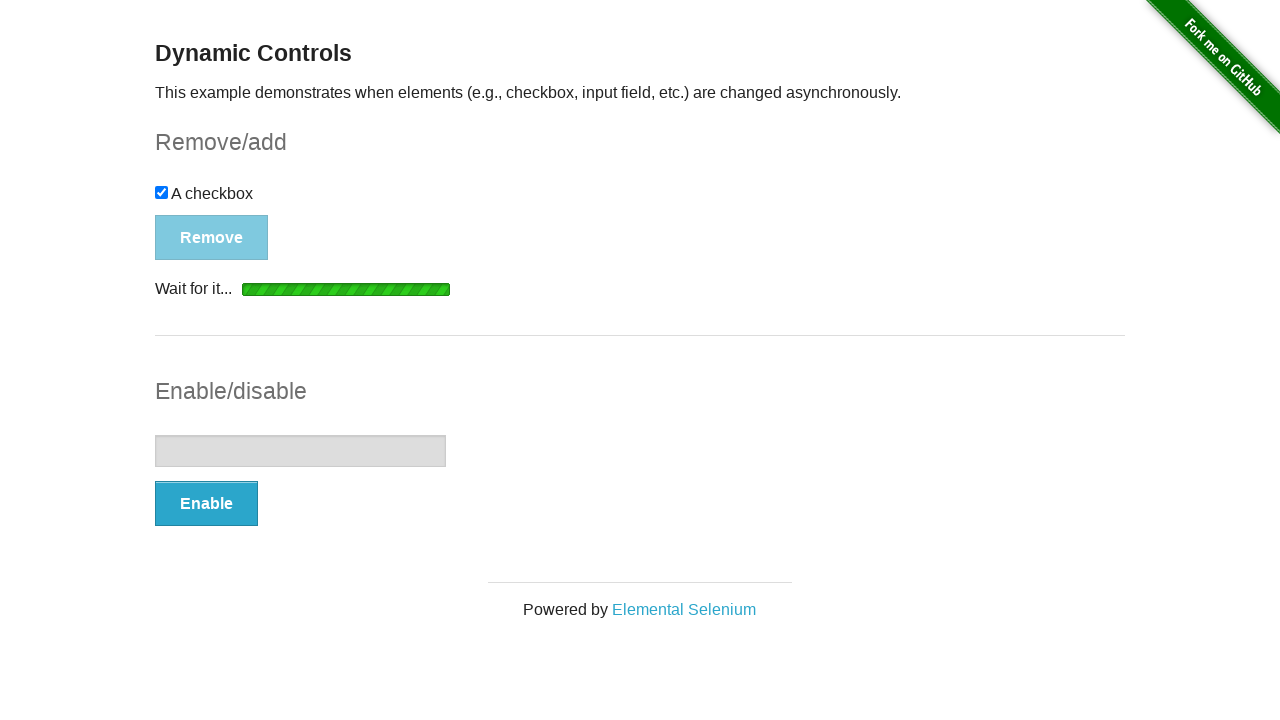

Verified checkbox removal message appeared
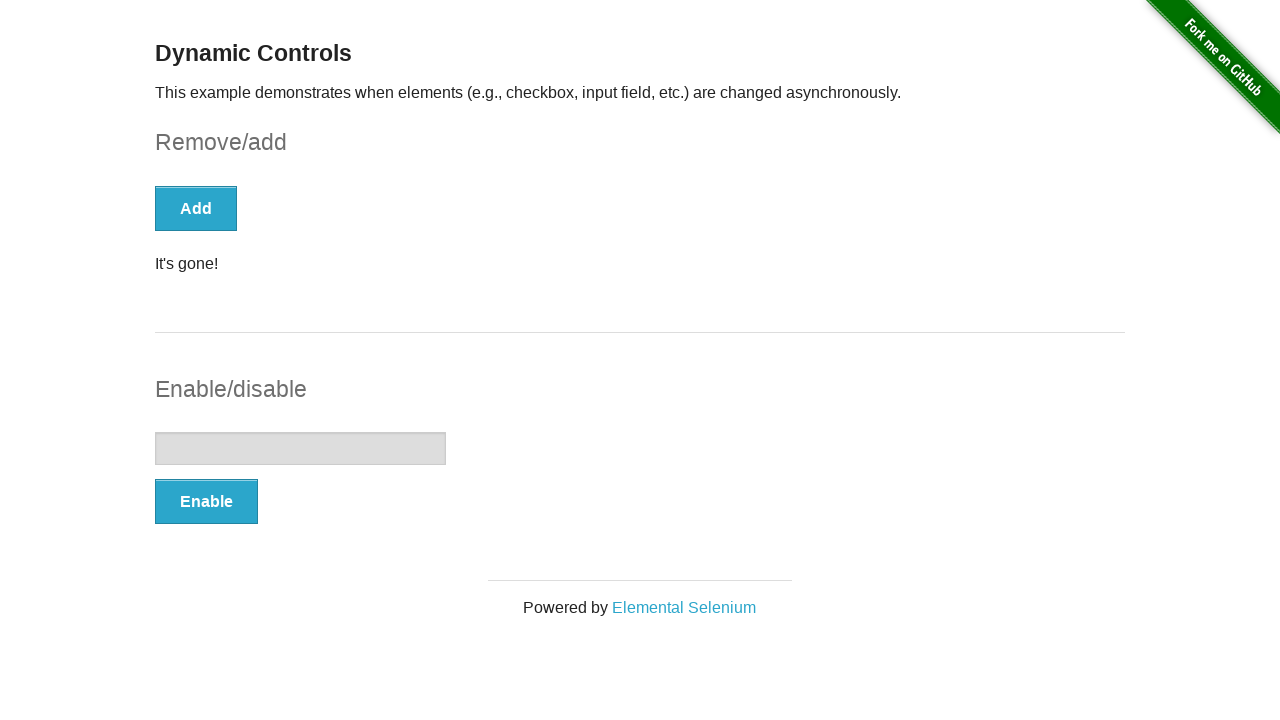

Clicked Enable button to enable the text input at (206, 501) on button:has-text('Enable')
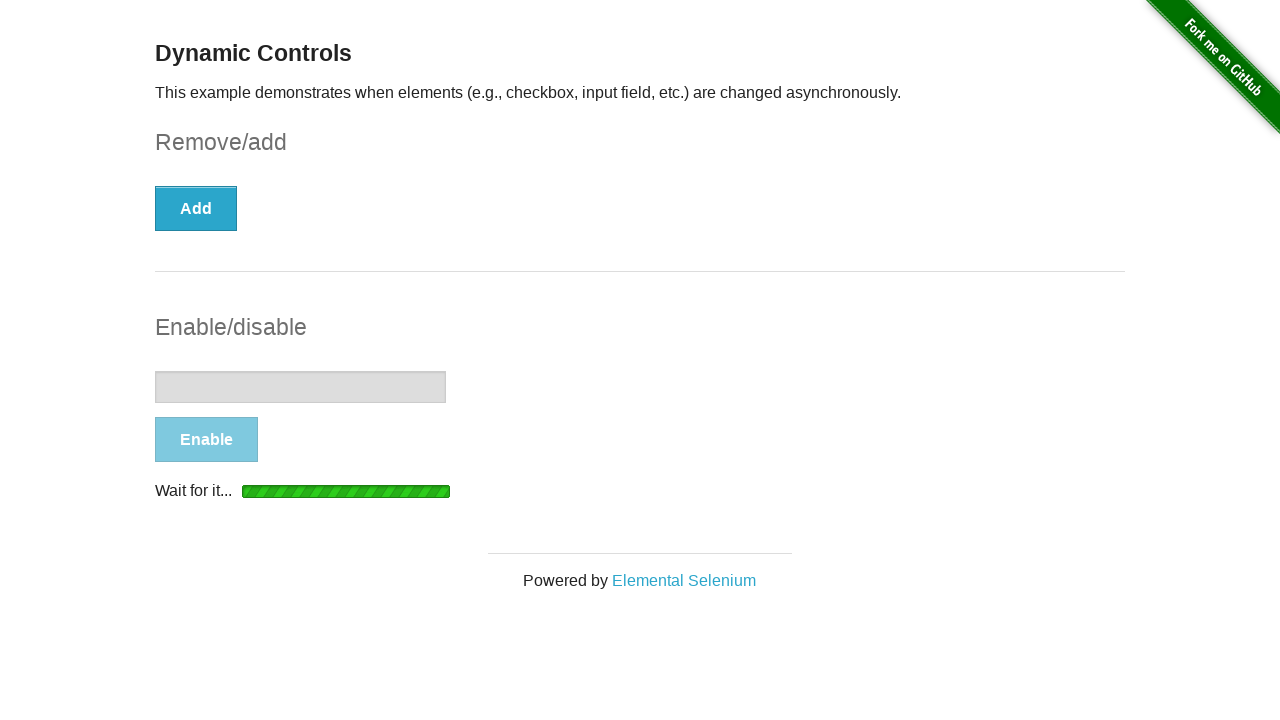

Verified text input is now enabled
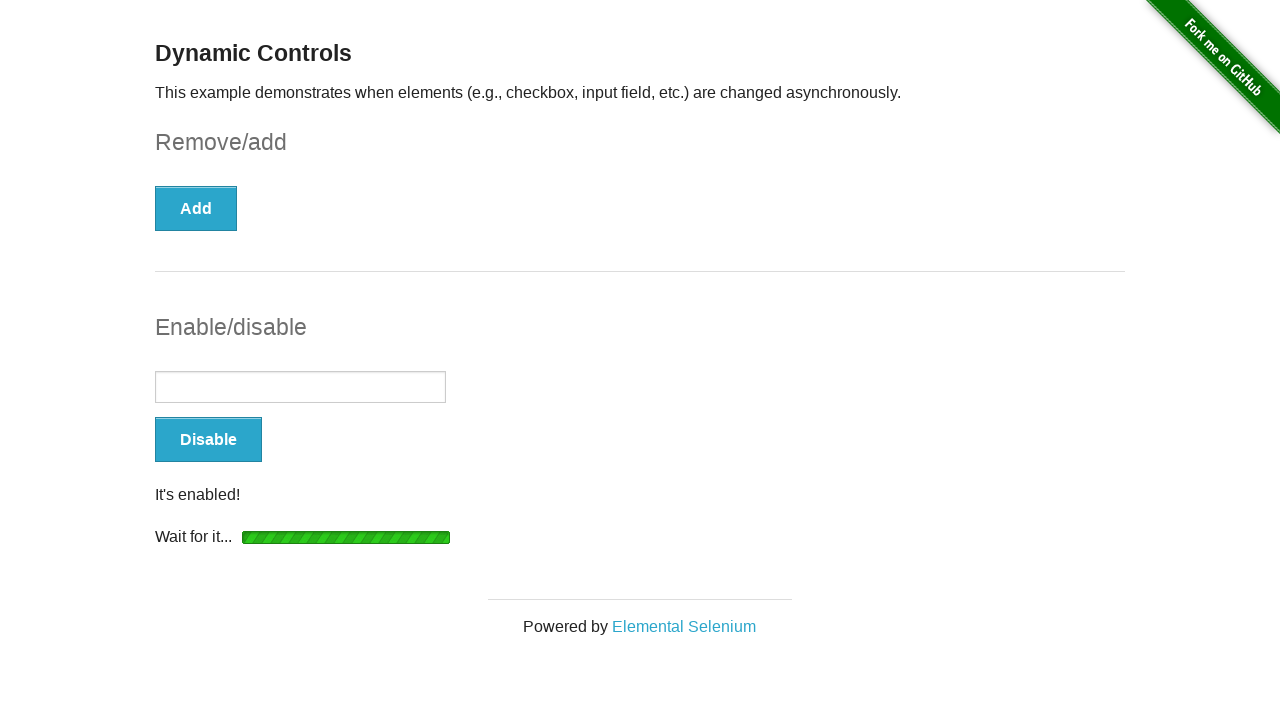

Entered 'Hello World!' in the text input on input[type='text']
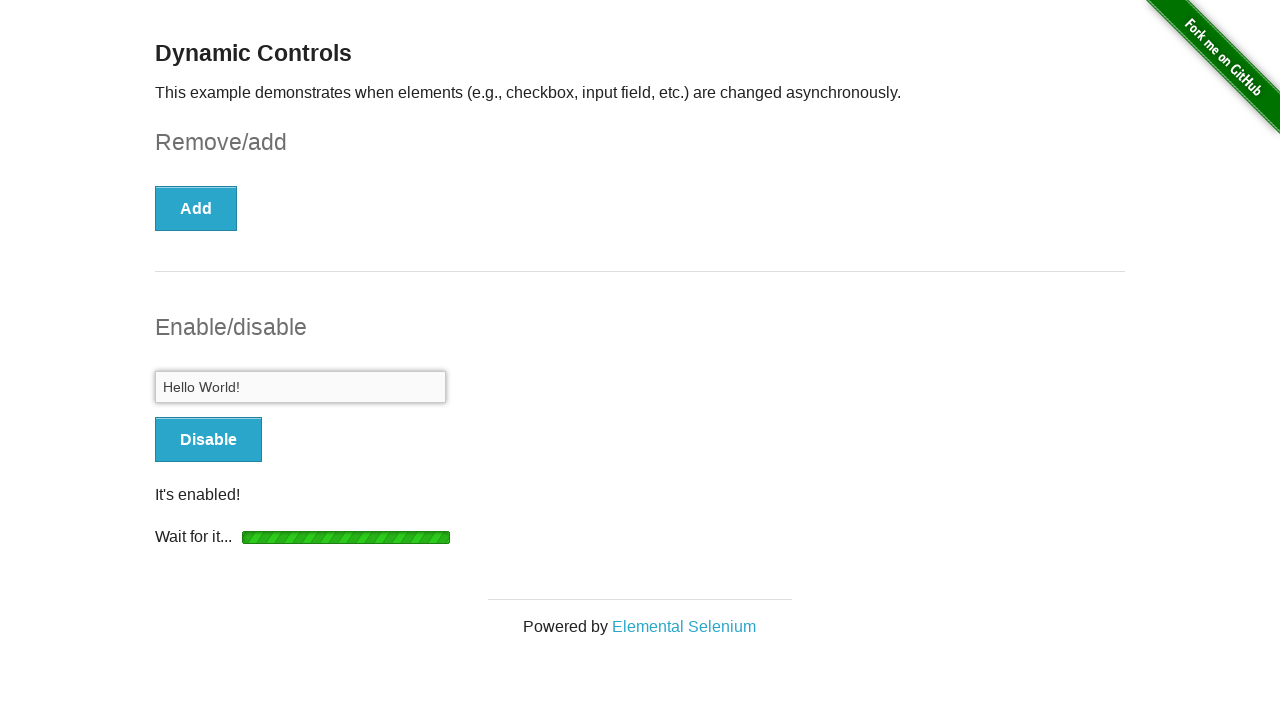

Clicked Disable button to disable the text input at (208, 440) on button:has-text('Disable')
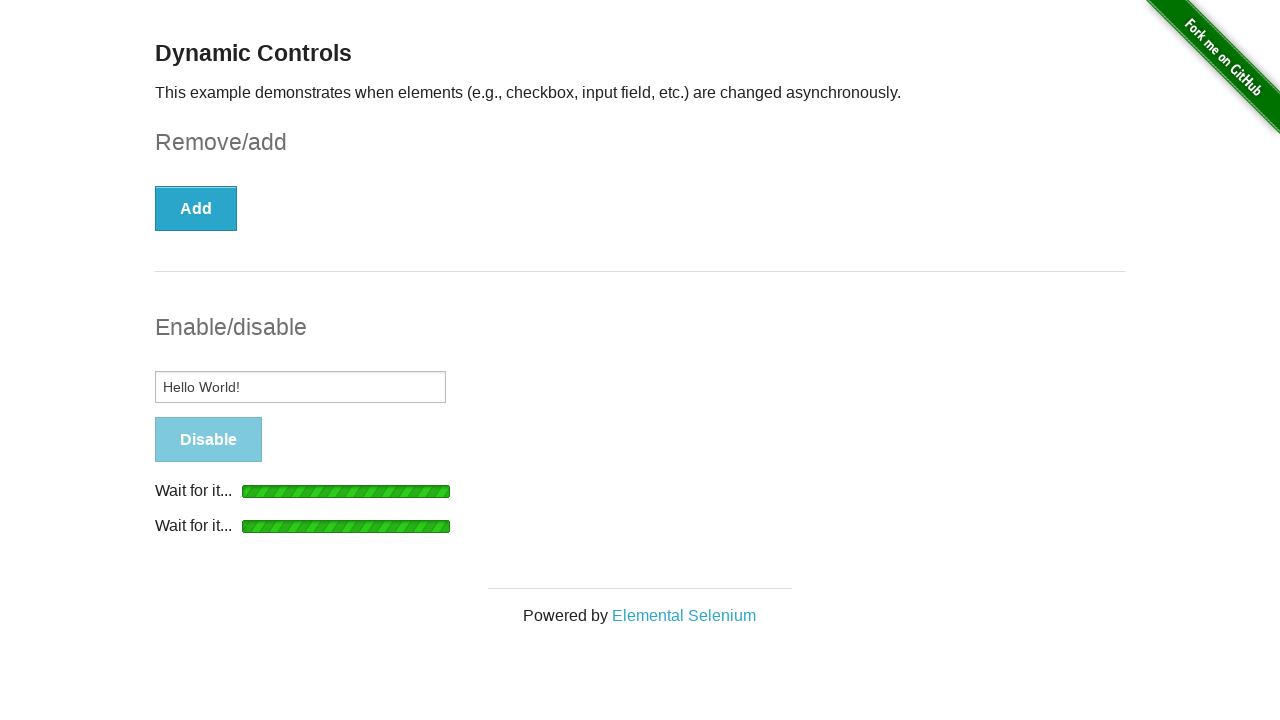

Verified text input disabled message appeared
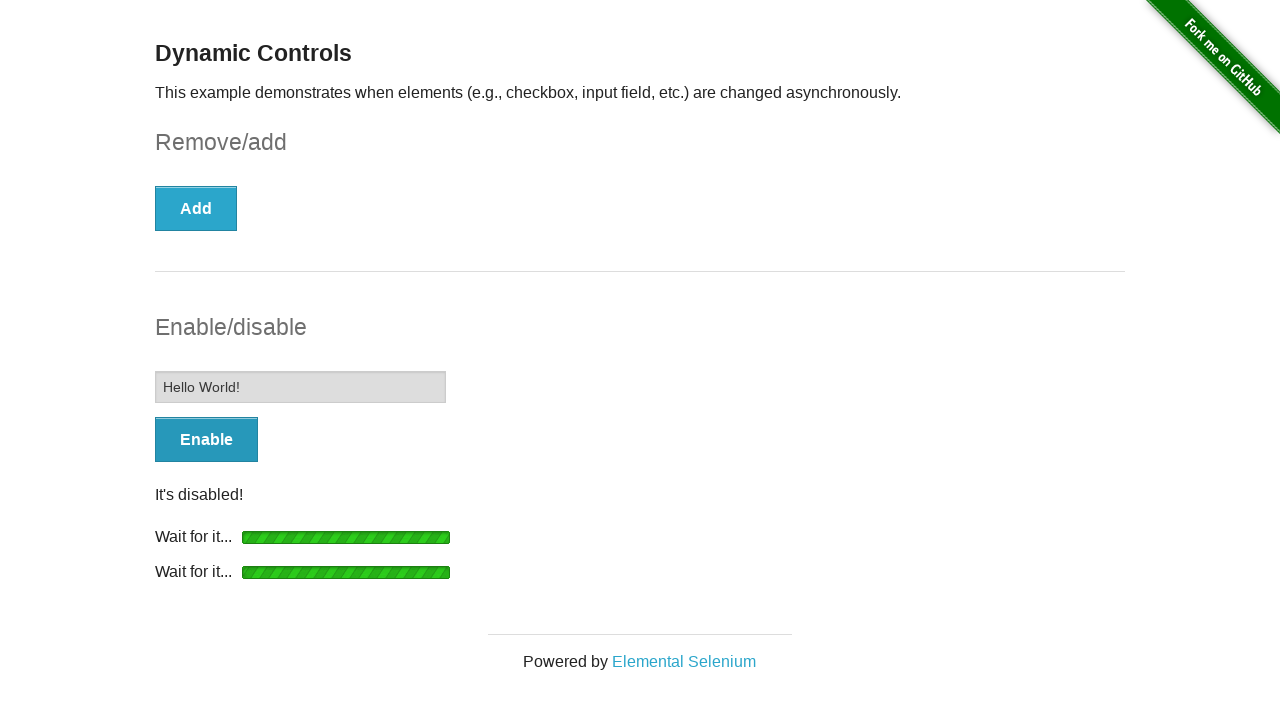

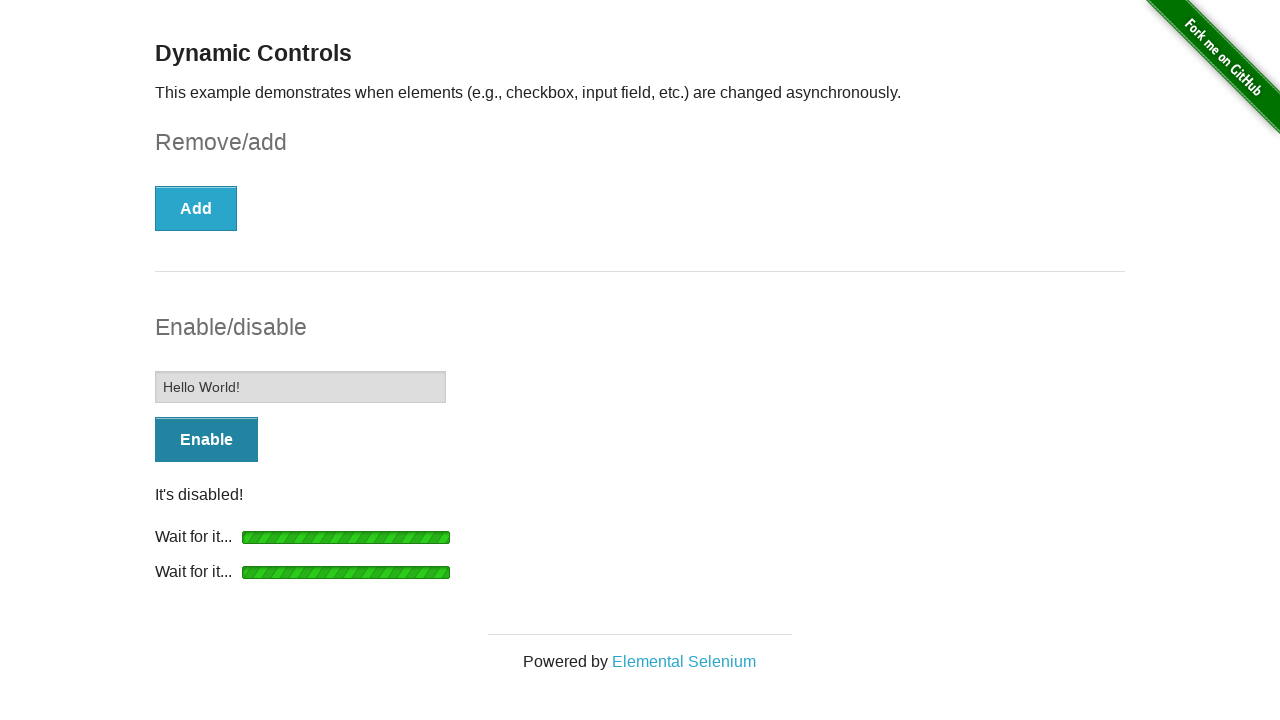